Tests window popup handling by clicking on links that open new windows and verifying multiple popup windows can be handled

Starting URL: https://www.lambdatest.com/selenium-playground/window-popup-modal-demo

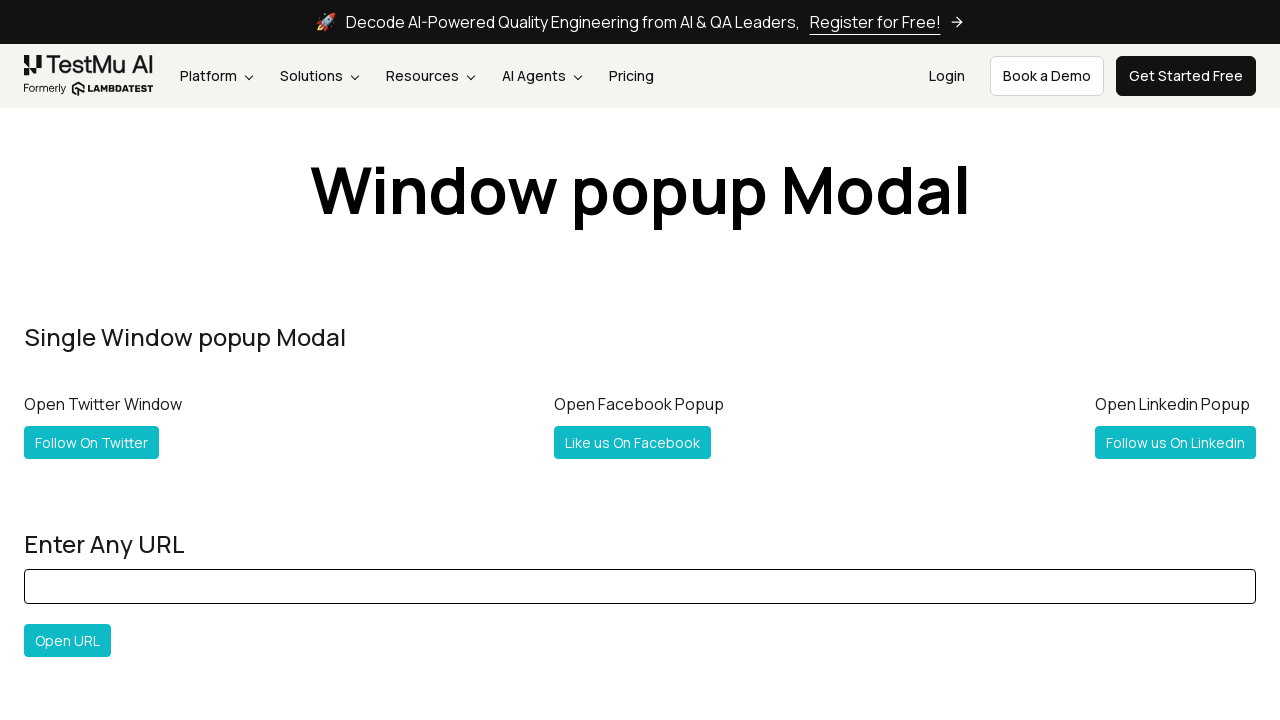

Clicked Twitter follow link and popup opened at (92, 442) on a[title="Follow @Lambdatesting on Twitter"]
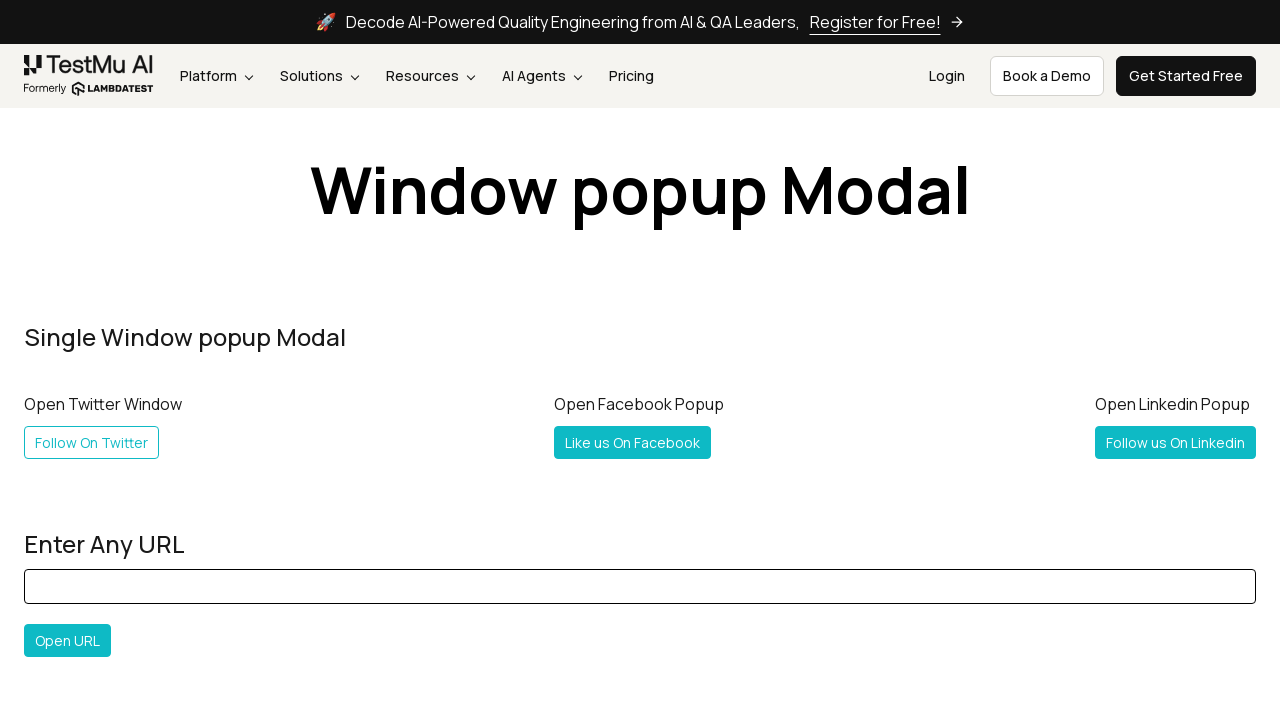

Captured new popup window reference
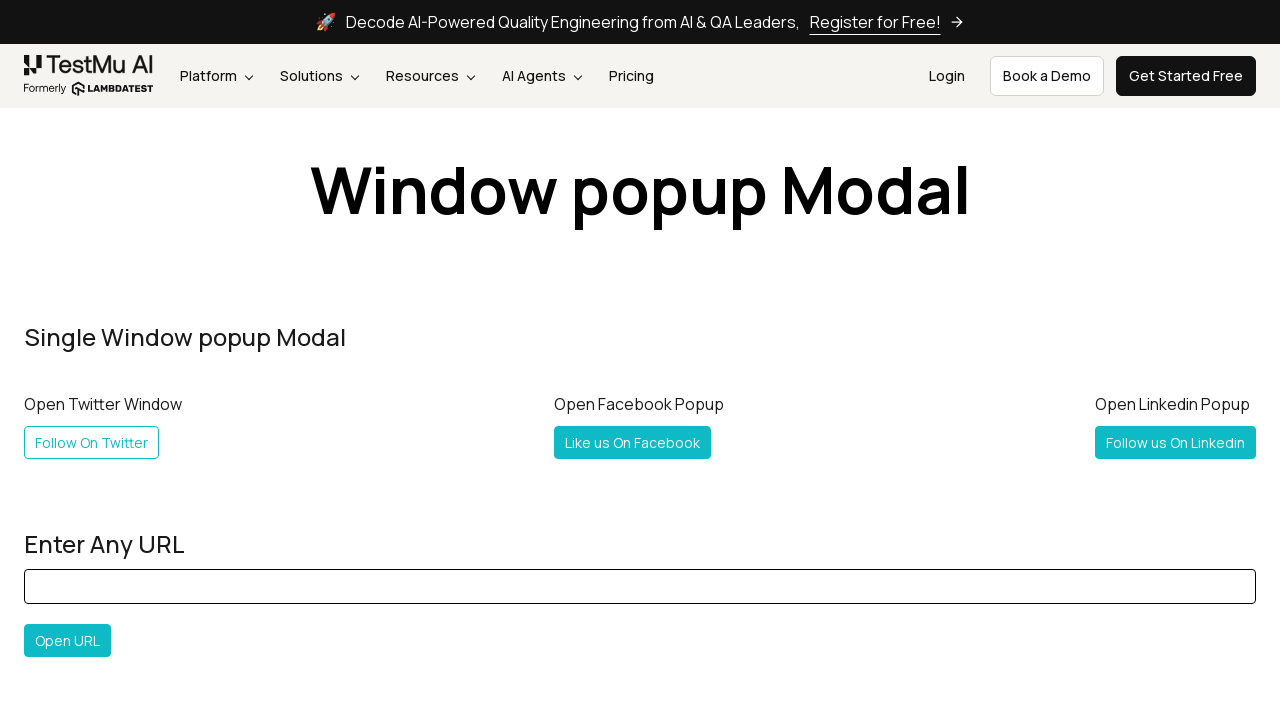

Retrieved popup window URL: chrome-error://chromewebdata/
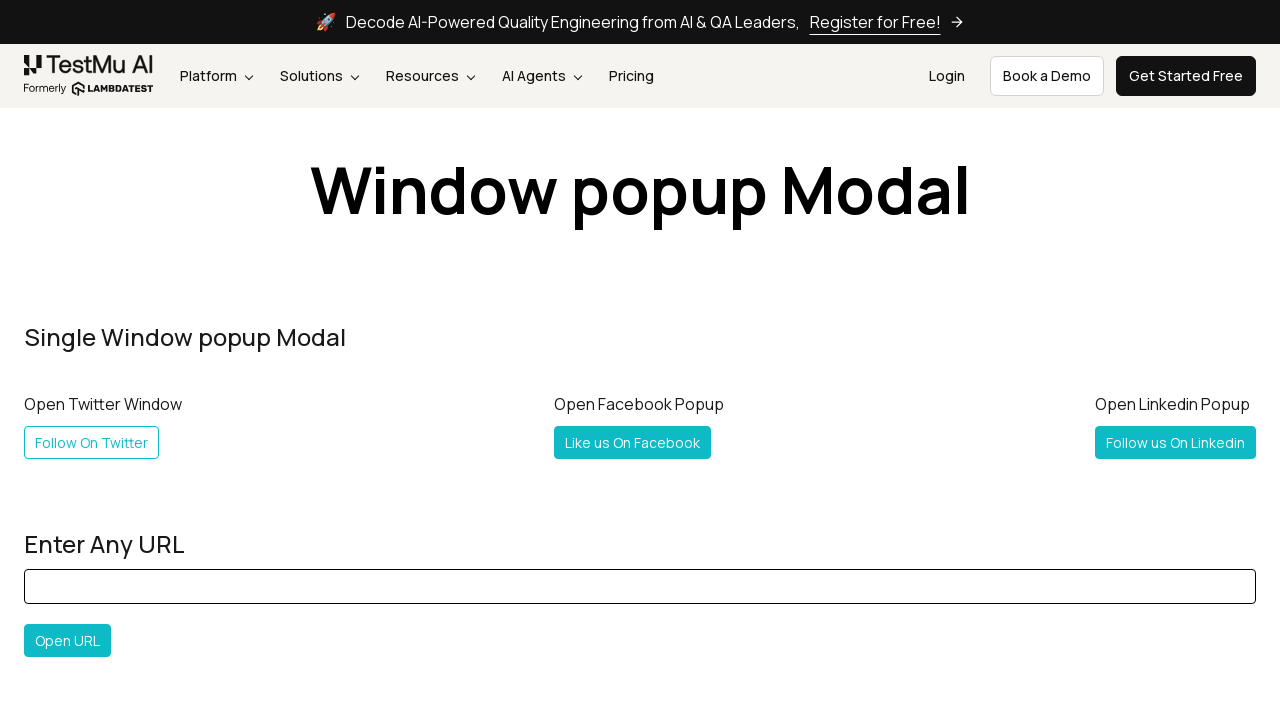

Clicked button to open multiple popups at (122, 360) on #followboth
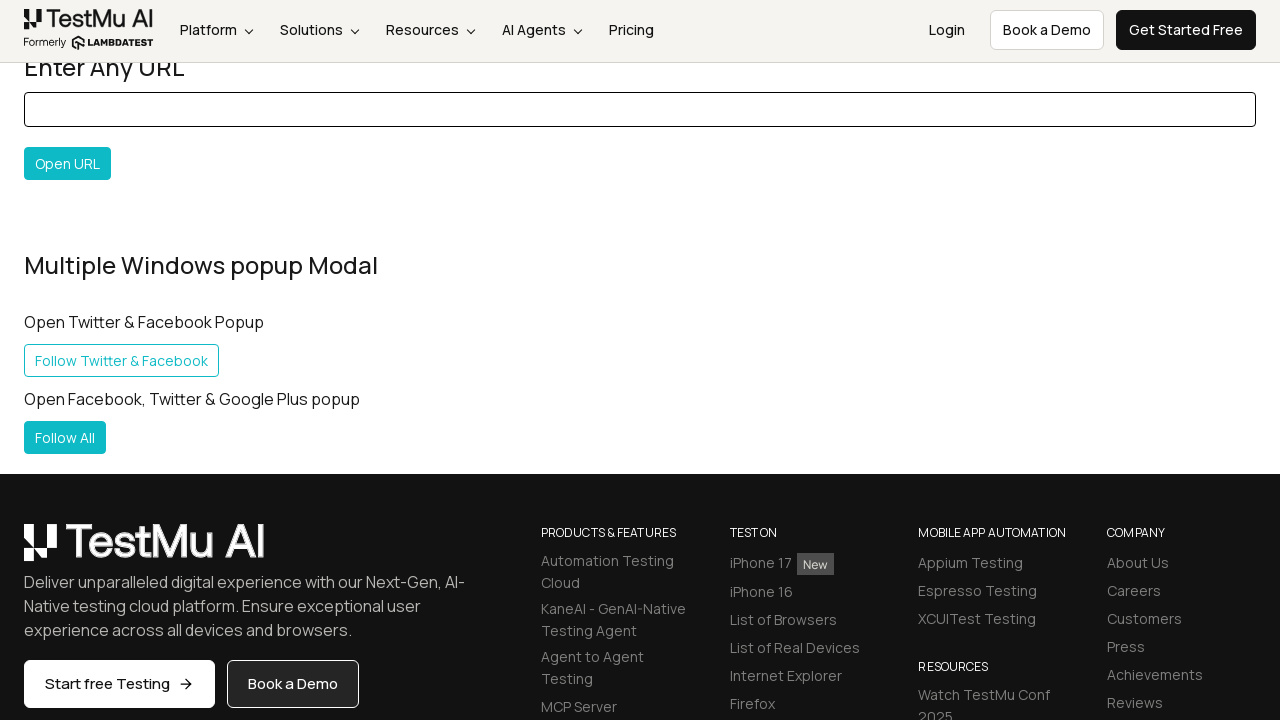

Captured multiple popup window reference
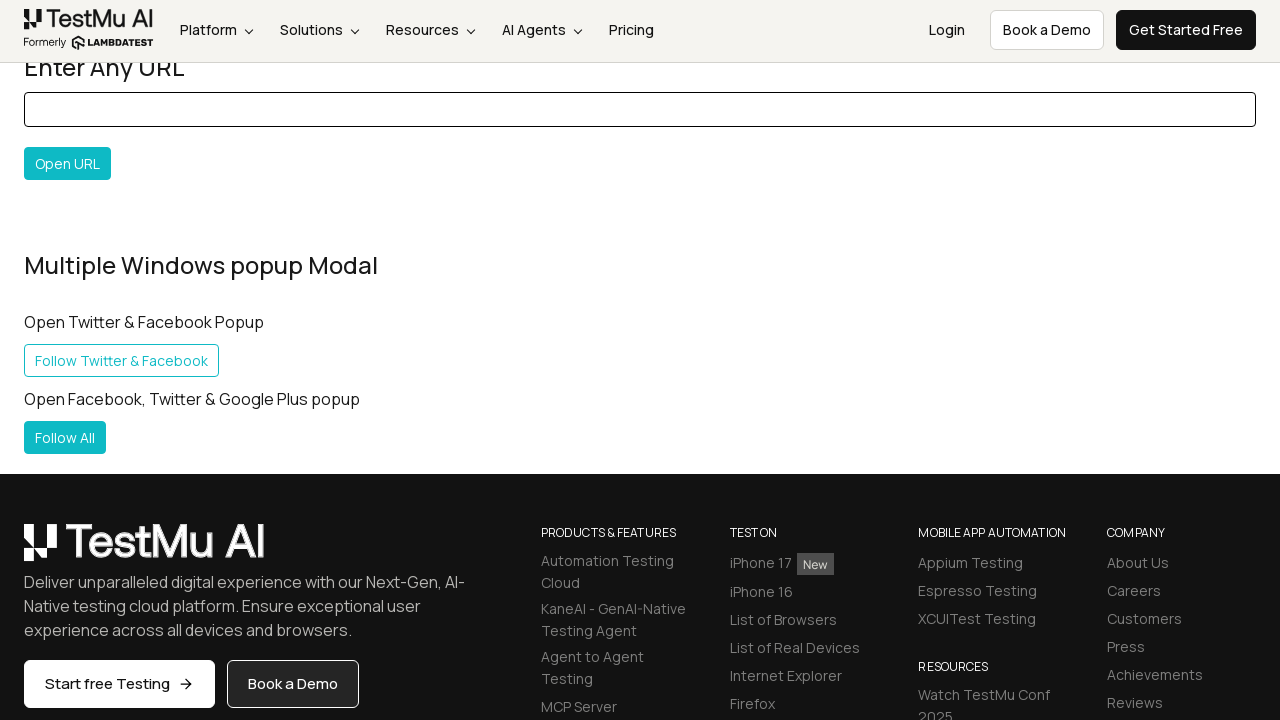

Waited for popup window to load completely
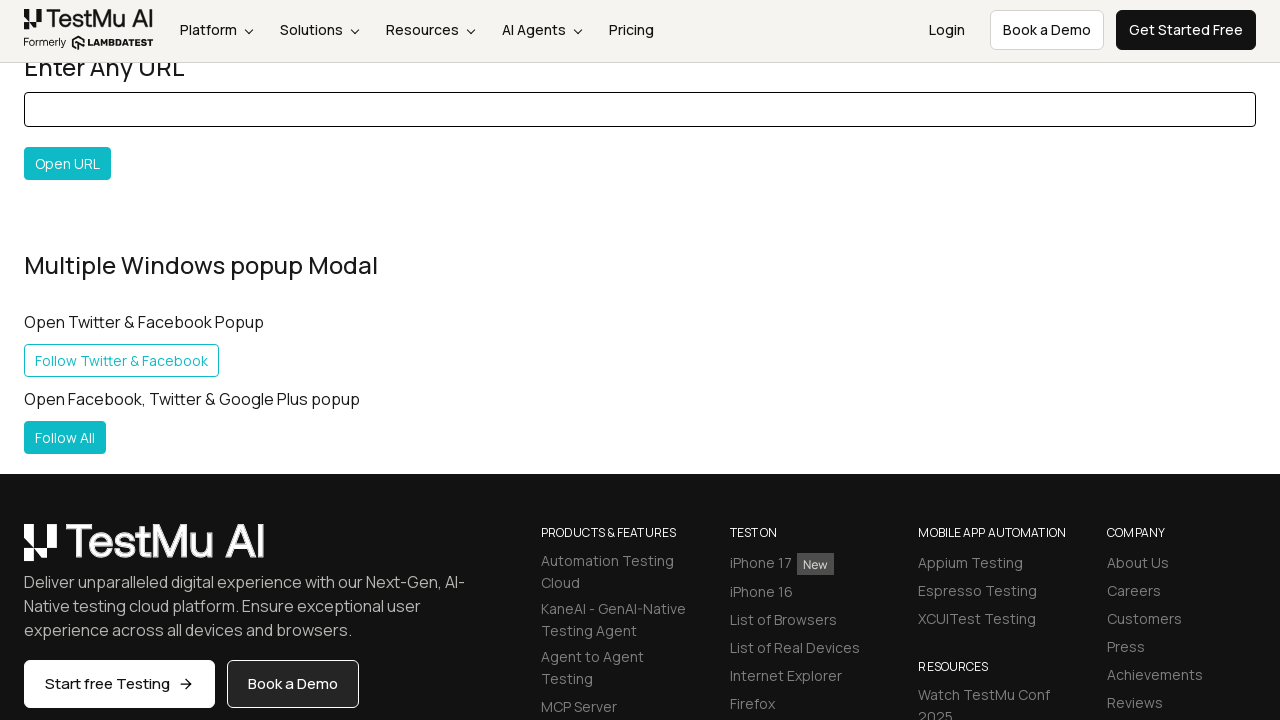

Retrieved all open windows/tabs - Total: 4
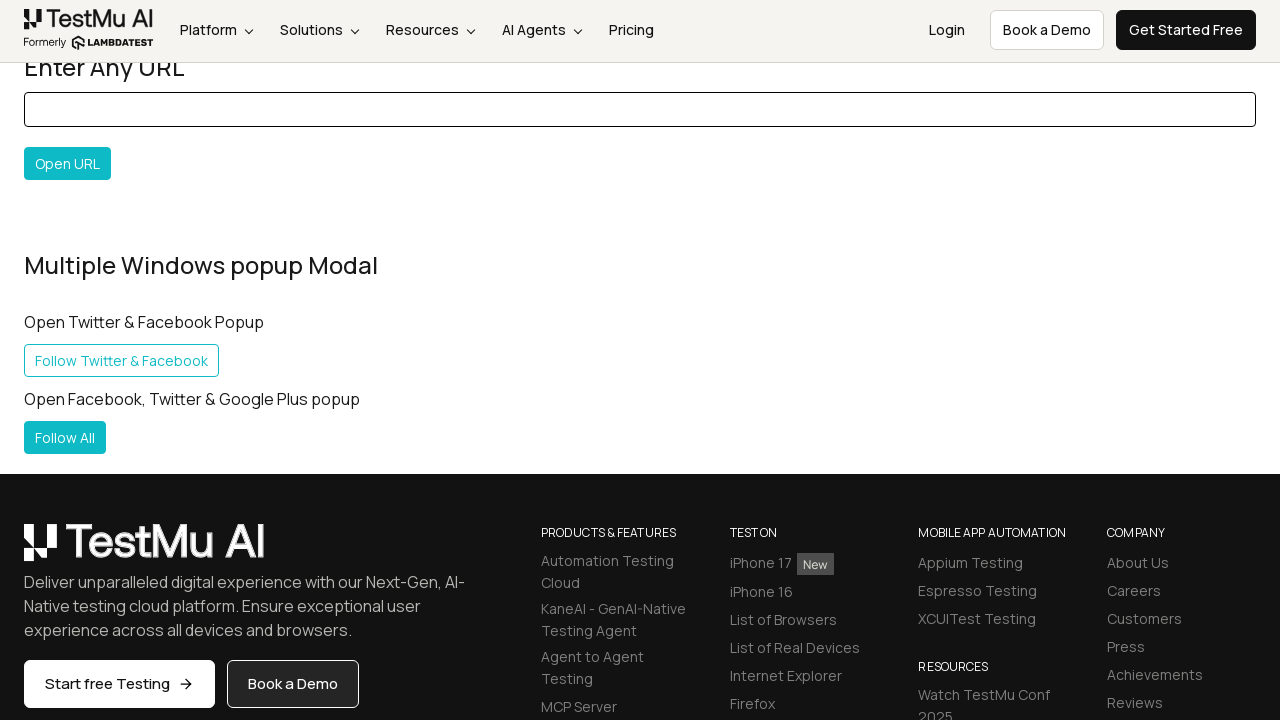

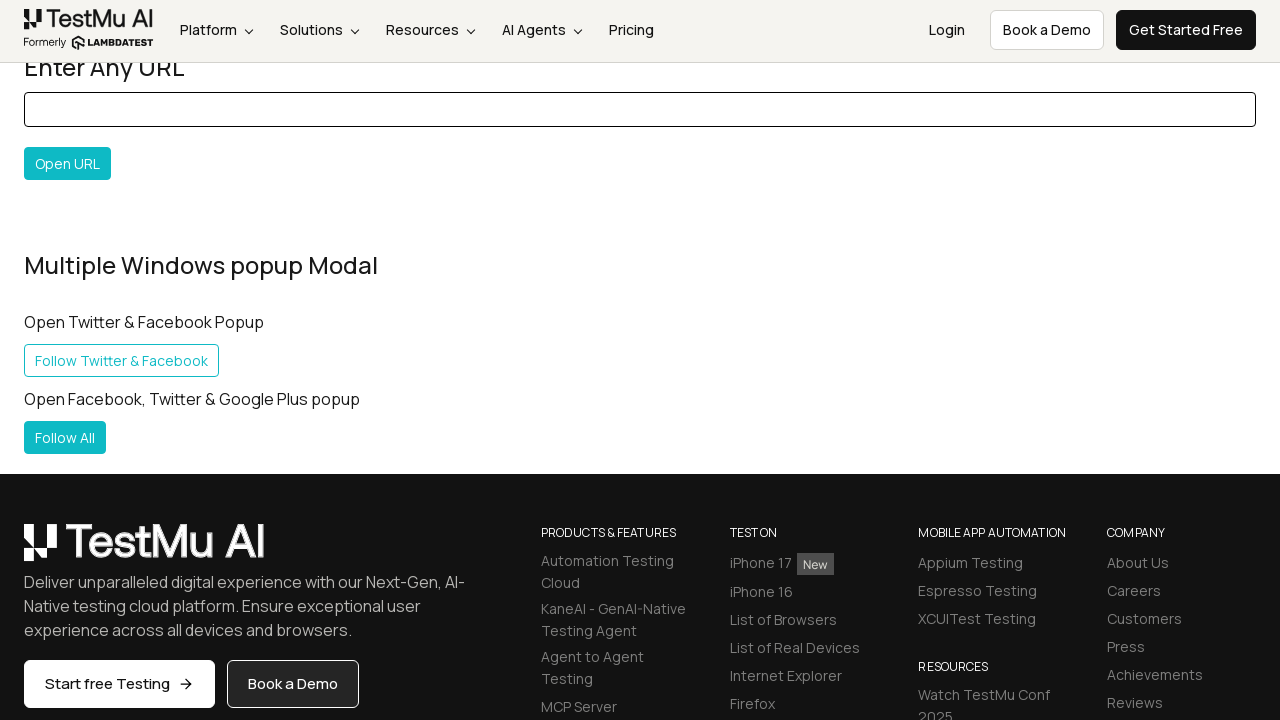